Tests drag and drop functionality by dragging column A to column B

Starting URL: http://the-internet.herokuapp.com/drag_and_drop

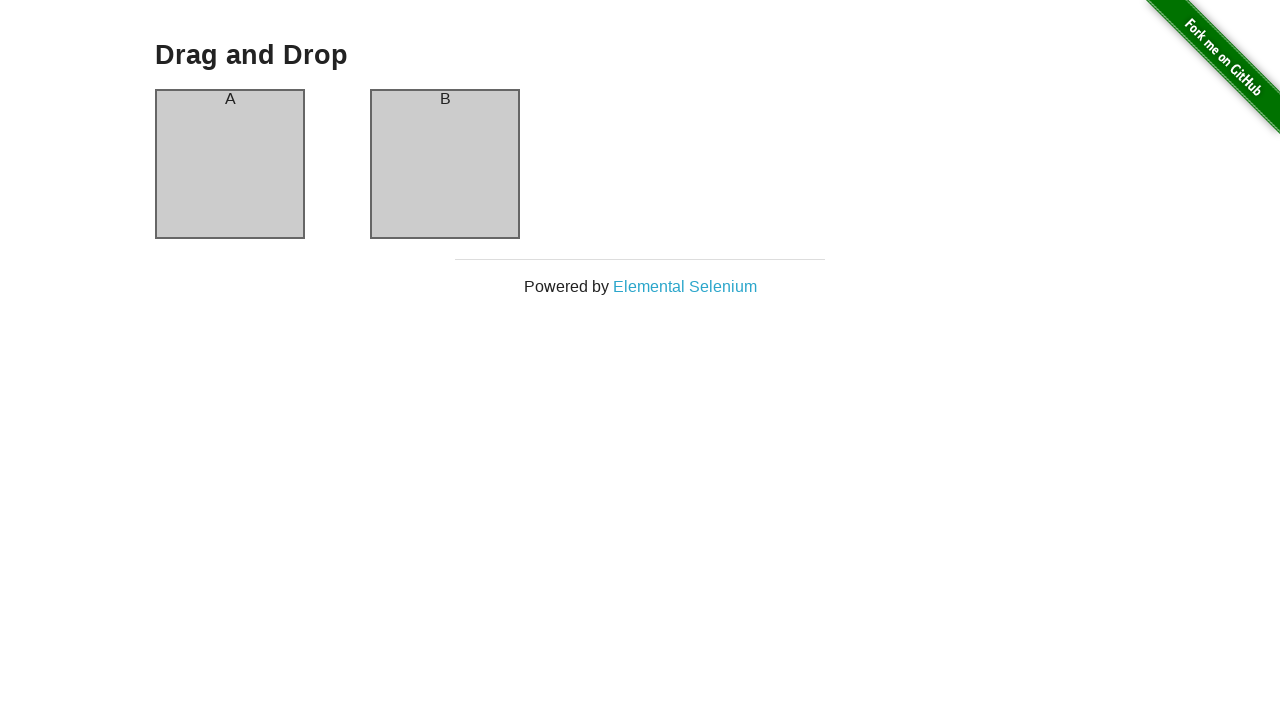

Navigated to drag and drop test page
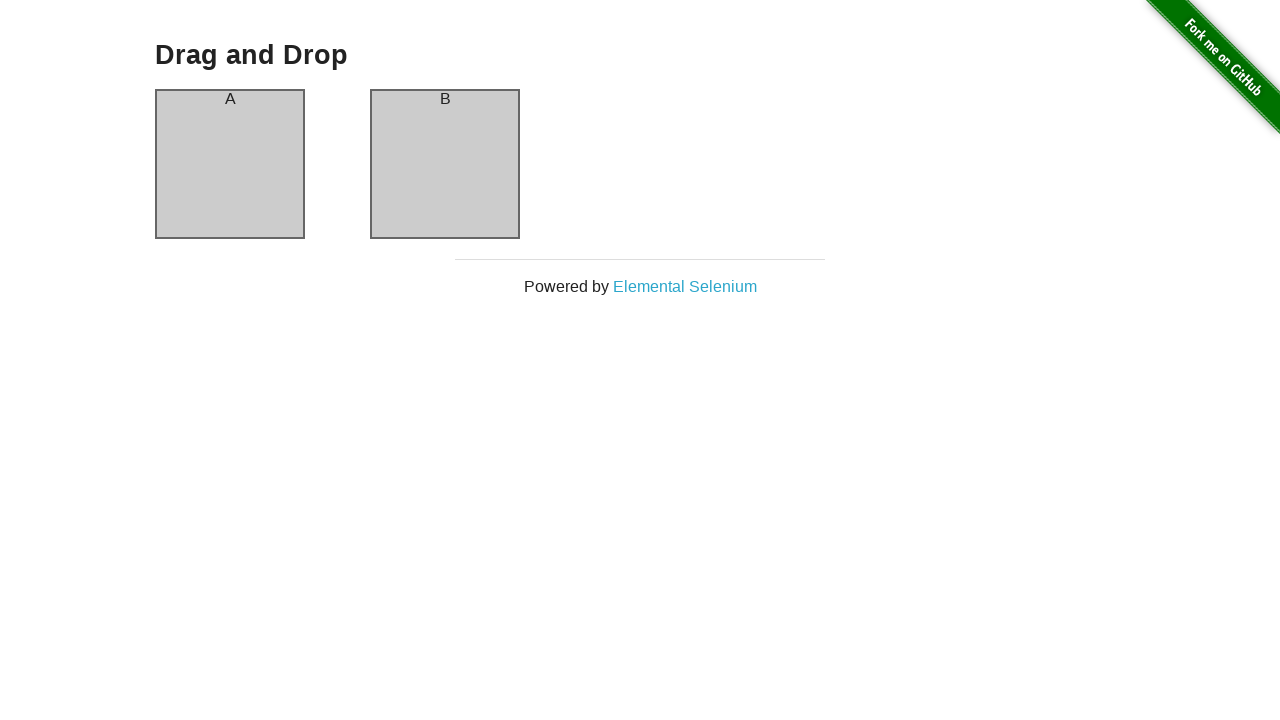

Dragged column A to column B at (445, 164)
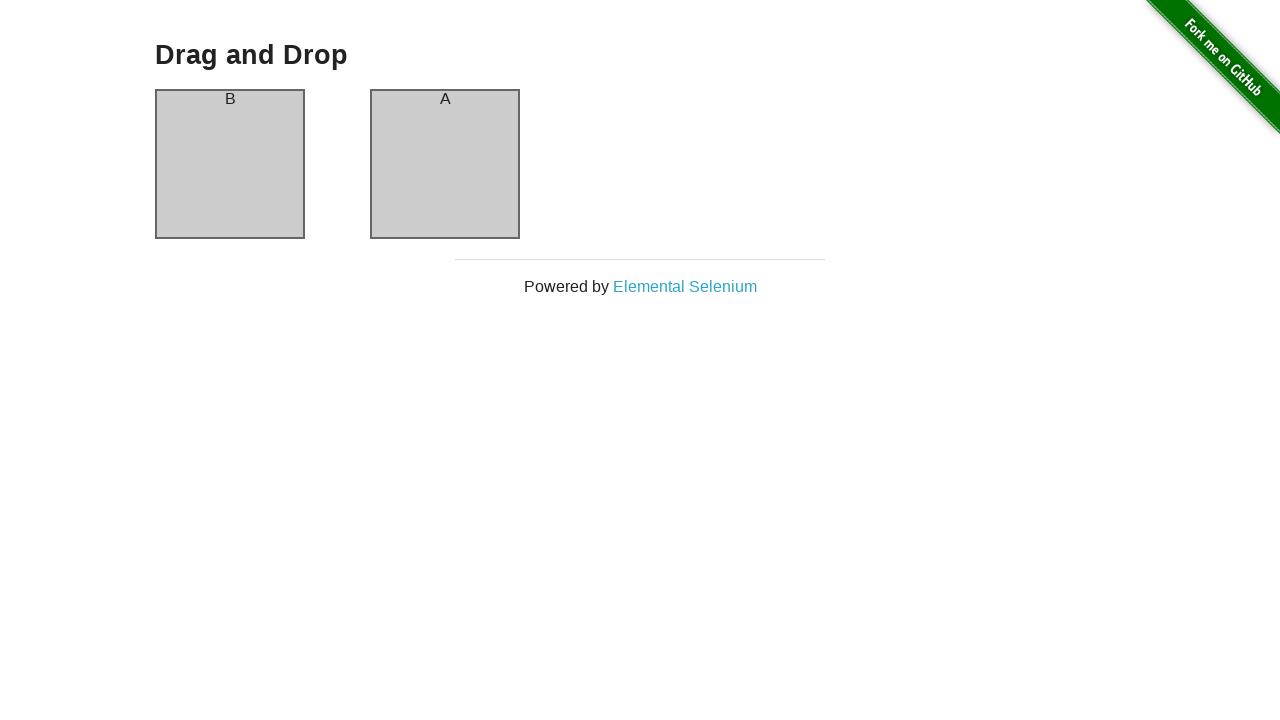

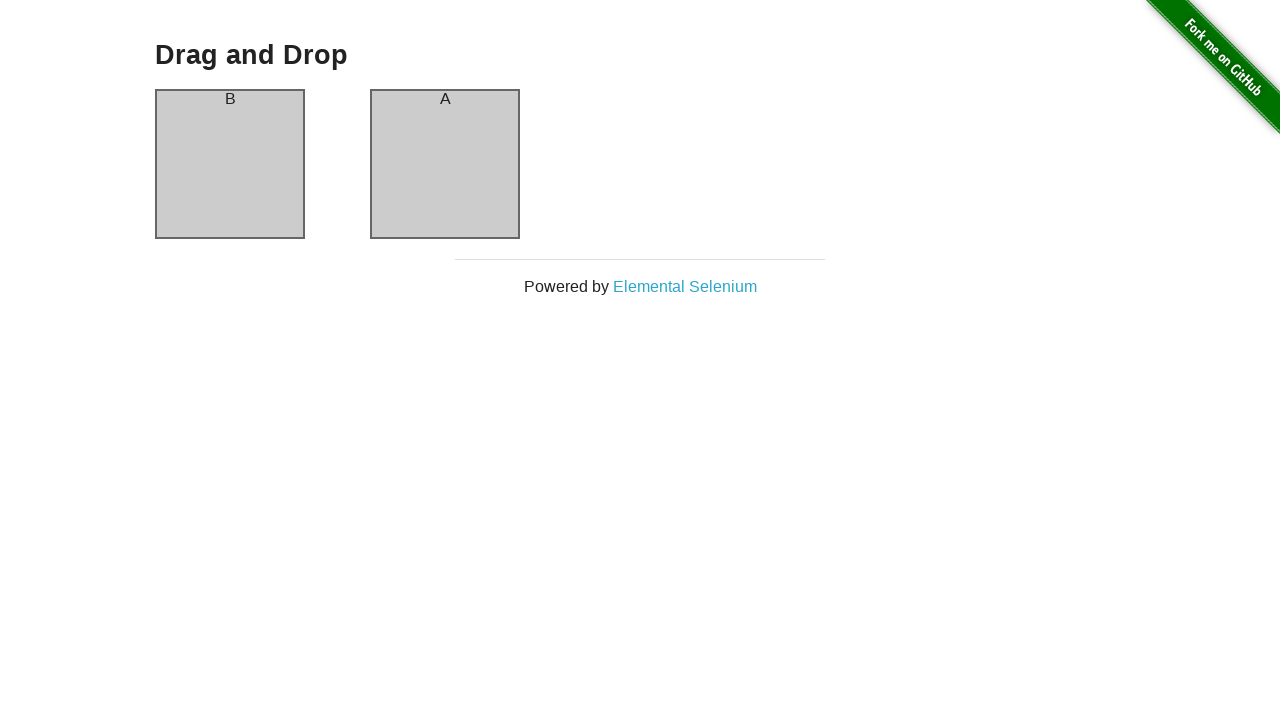